Tests a multiple selection dropdown by selecting four options (Ember, JavaScript, Meteor, Kitchen Repair), then deselecting two of them (Kitchen Repair, Meteor) to verify multi-select functionality.

Starting URL: https://semantic-ui.com/modules/dropdown.html

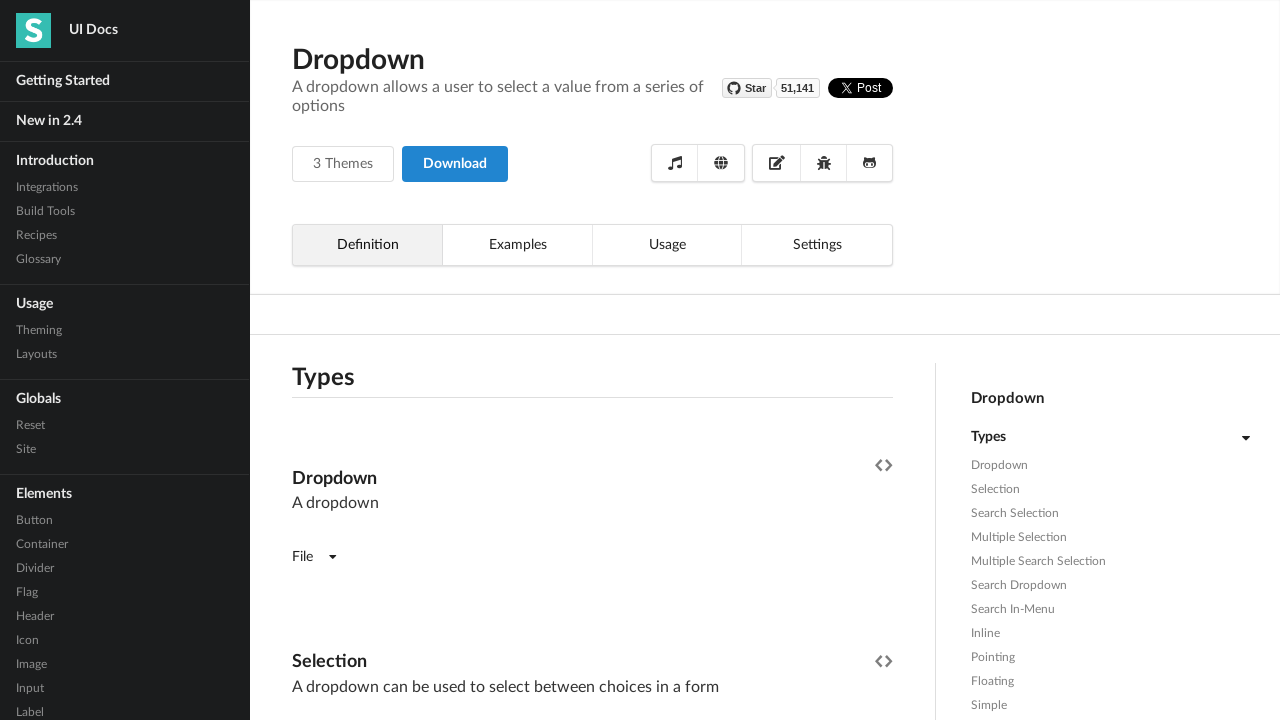

Clicked on the multiple selection dropdown to open it at (592, 361) on xpath=//div[@class='ui fluid dropdown selection multiple']
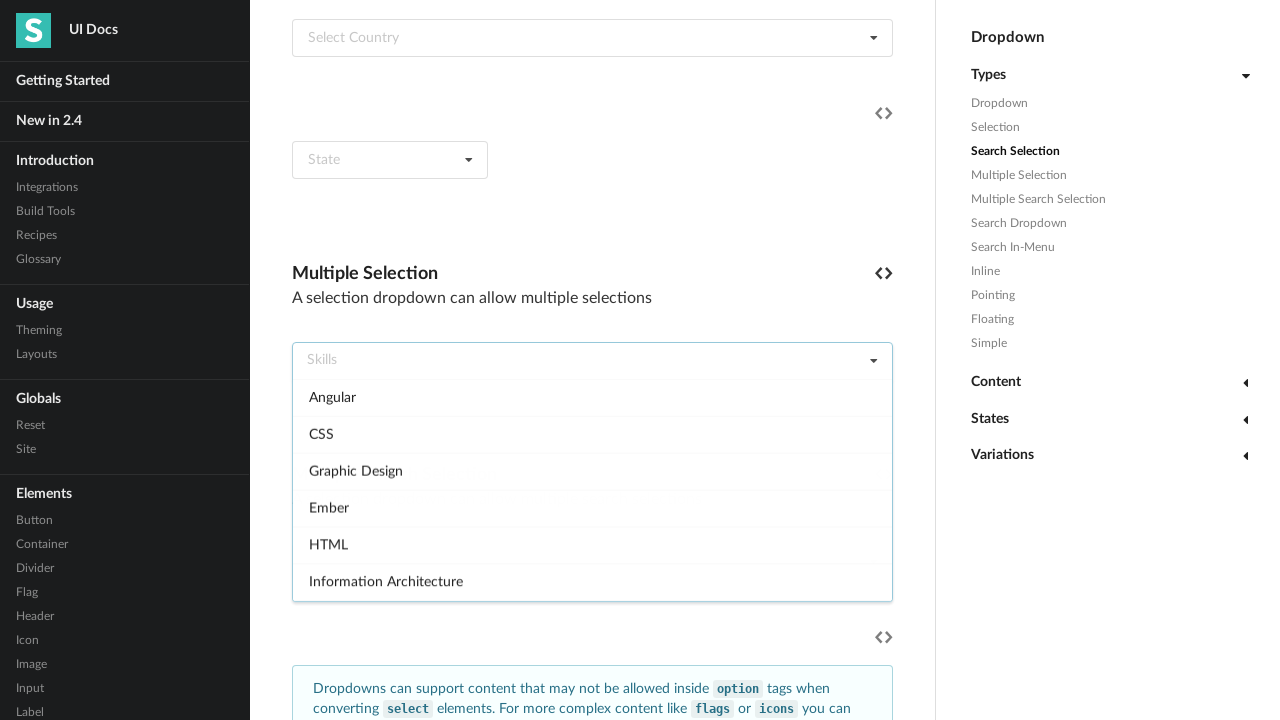

Dropdown opened and became active/visible
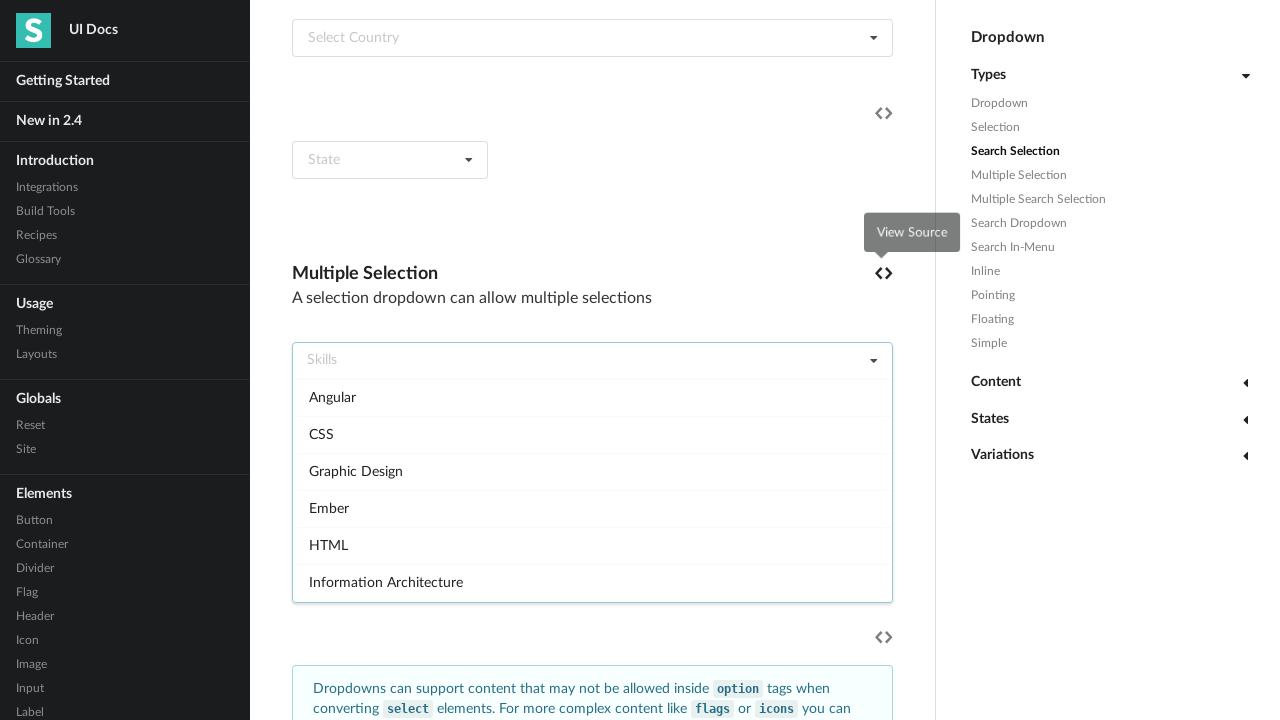

Selected 'Ember' option from dropdown at (592, 508) on div.menu.transition.visible >> text=Ember
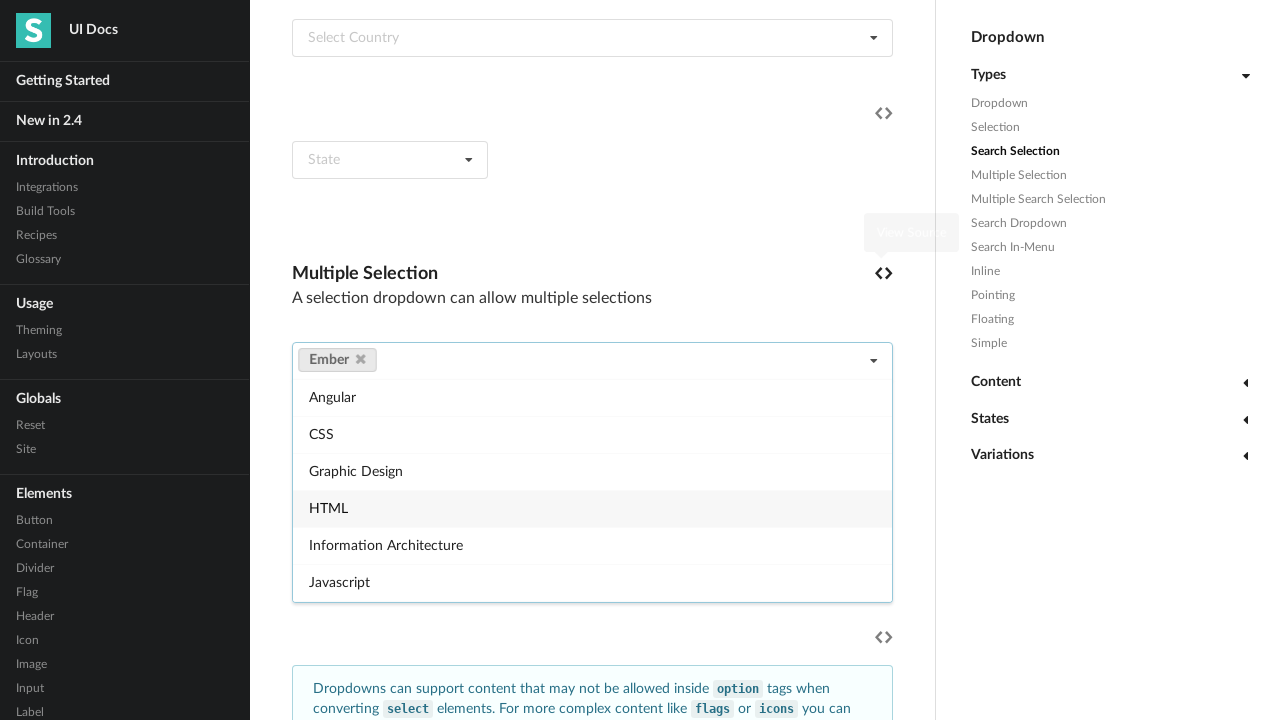

Selected 'JavaScript' option from dropdown at (592, 582) on div.menu.transition.visible >> text=JavaScript
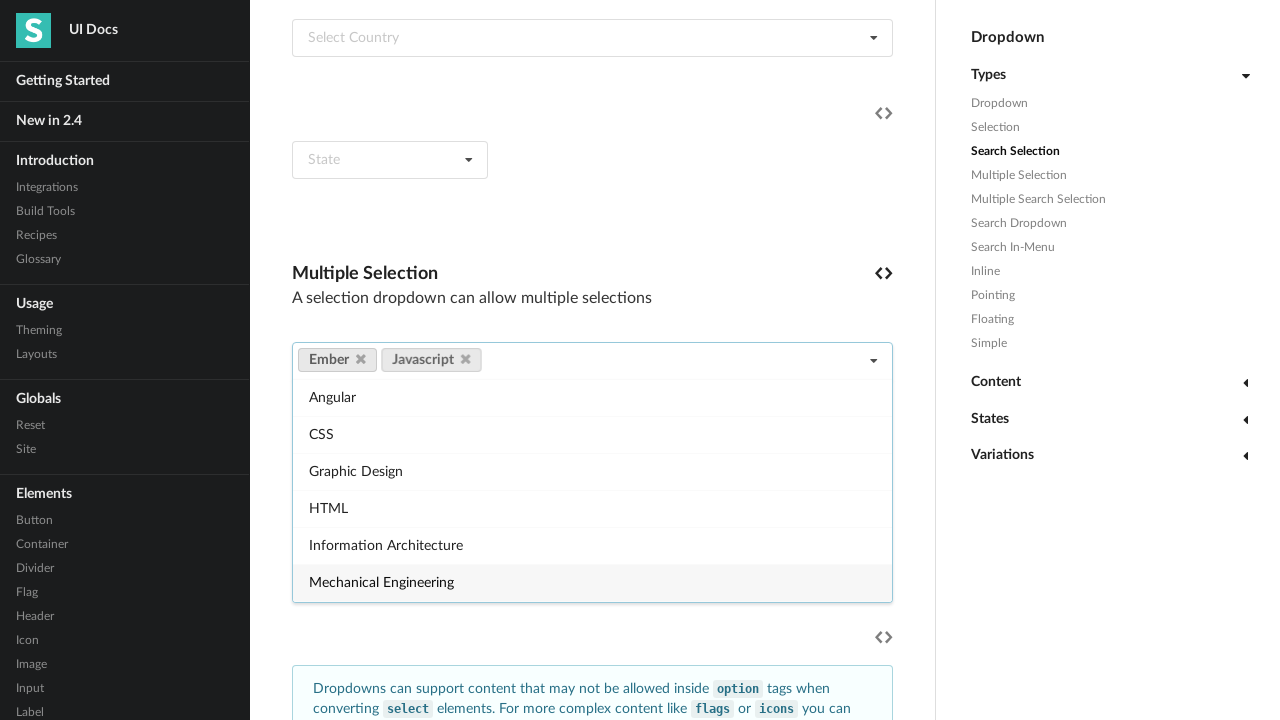

Selected 'Meteor' option from dropdown at (592, 583) on div.menu.transition.visible >> text=Meteor
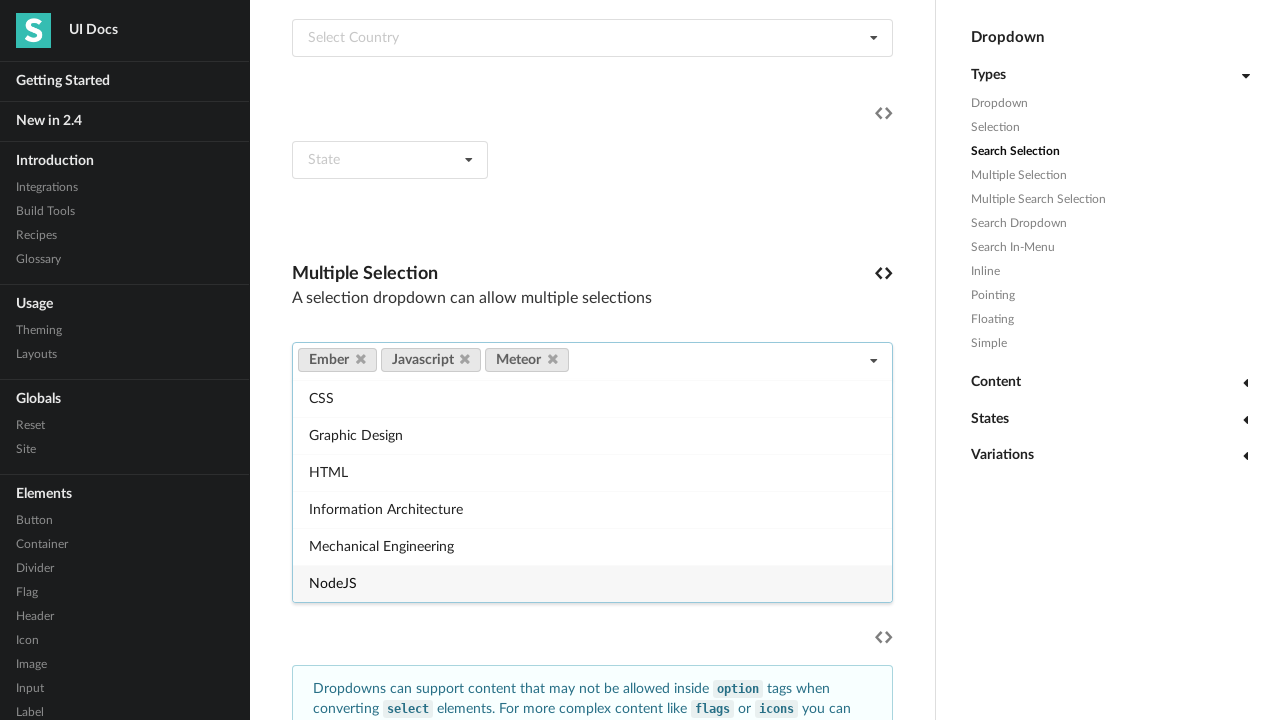

Selected 'Kitchen Repair' option from dropdown at (592, 490) on div.menu.transition.visible >> text=Kitchen Repair
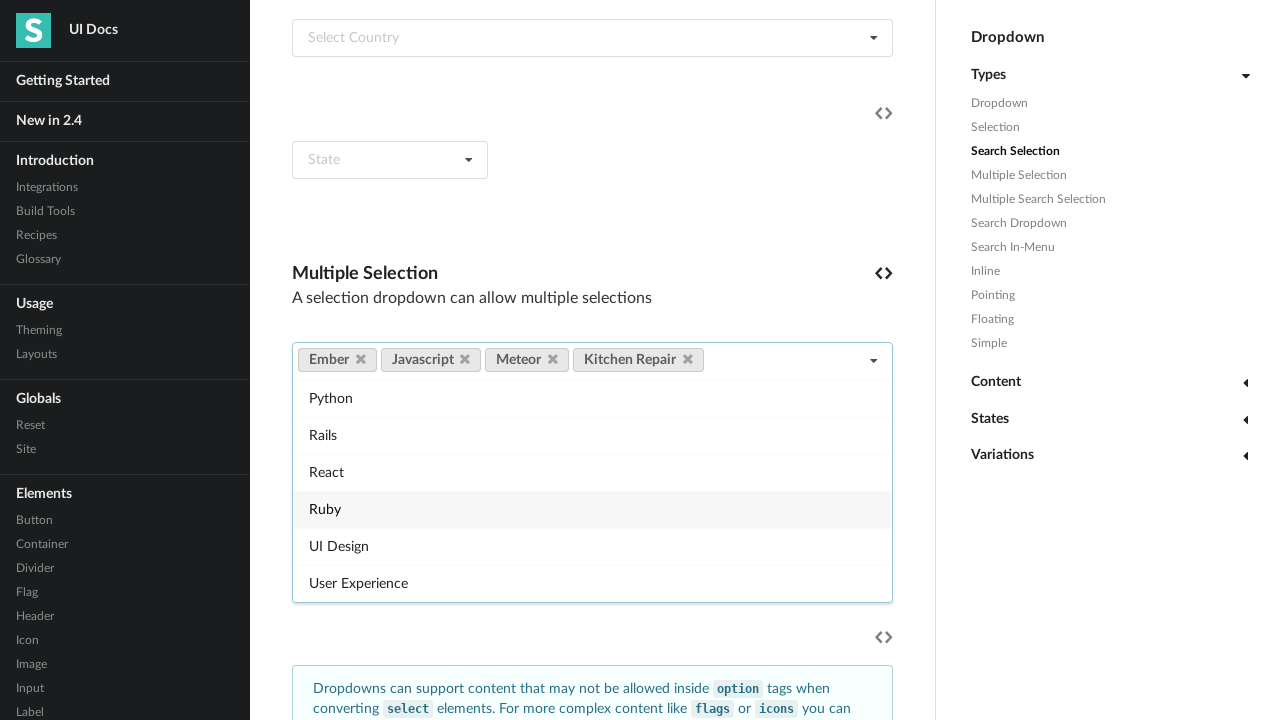

Deselected 'Kitchen Repair' by clicking its label tag at (638, 360) on a.ui.label >> text=Kitchen Repair
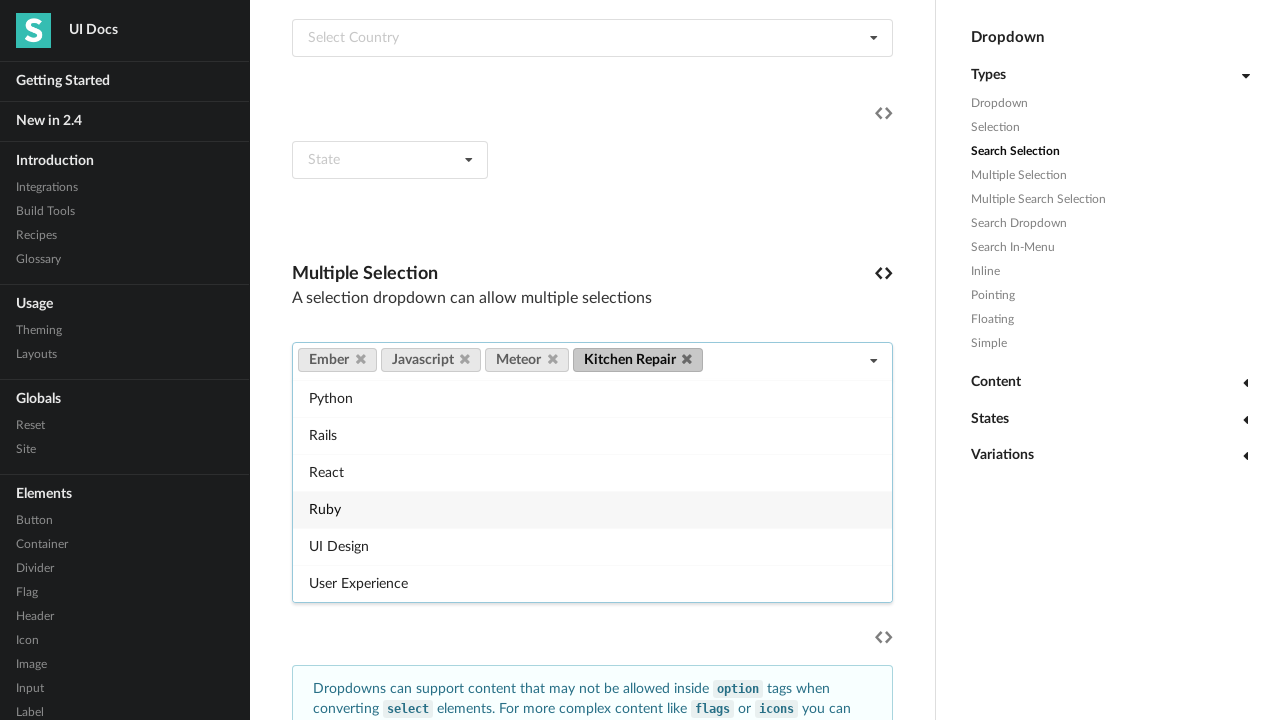

Deselected 'Meteor' by clicking its label tag at (527, 360) on a.ui.label >> text=Meteor
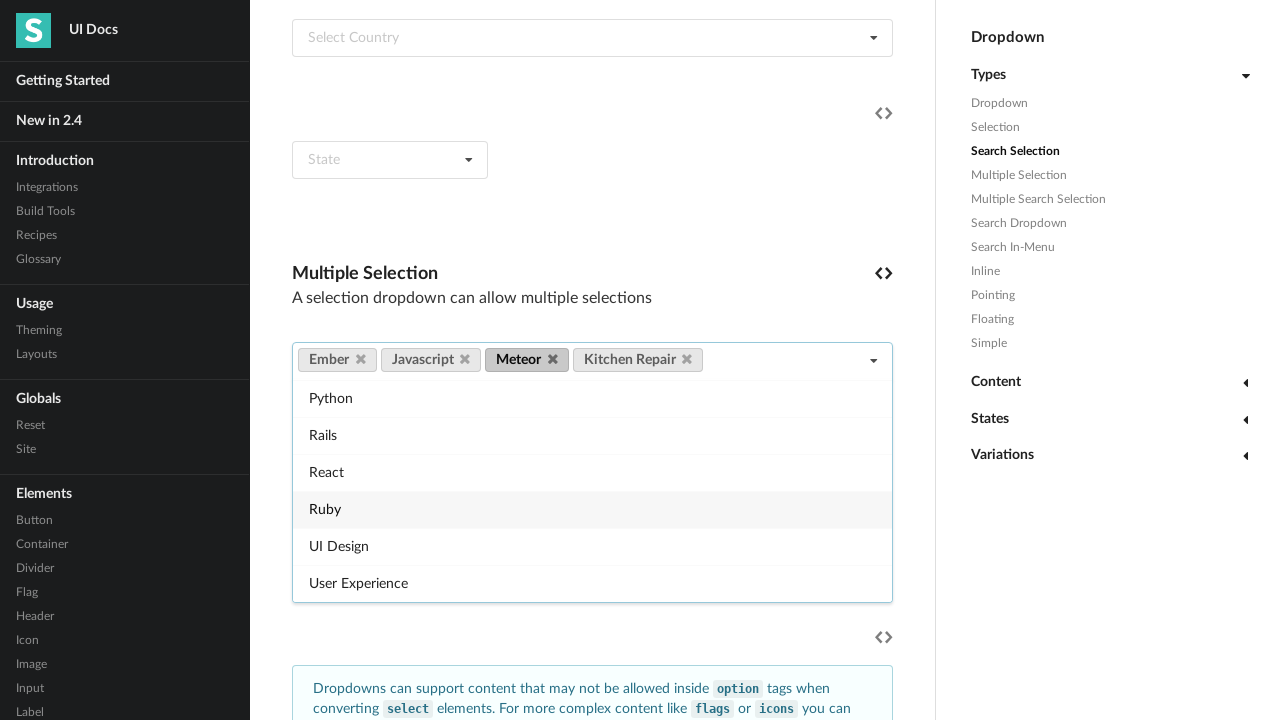

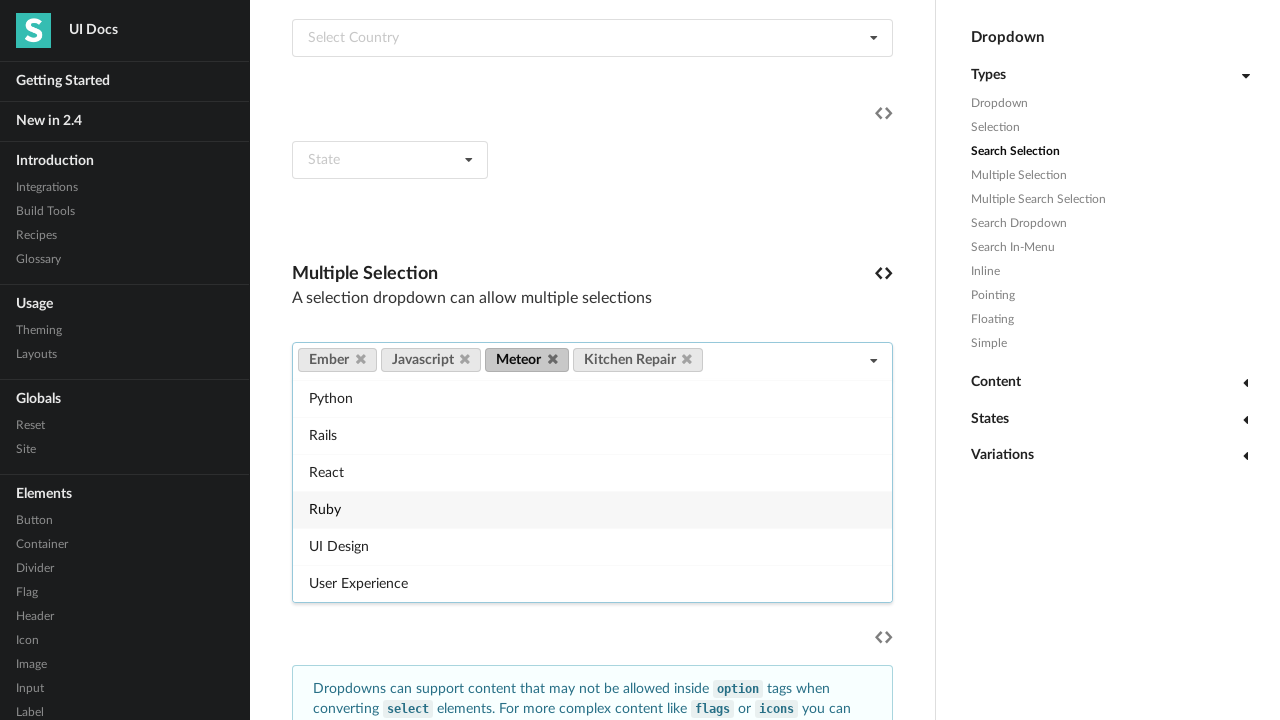